Demonstrates how to inject jQuery and jQuery Growl library into a page and display notification messages using JavaScript execution.

Starting URL: http://the-internet.herokuapp.com

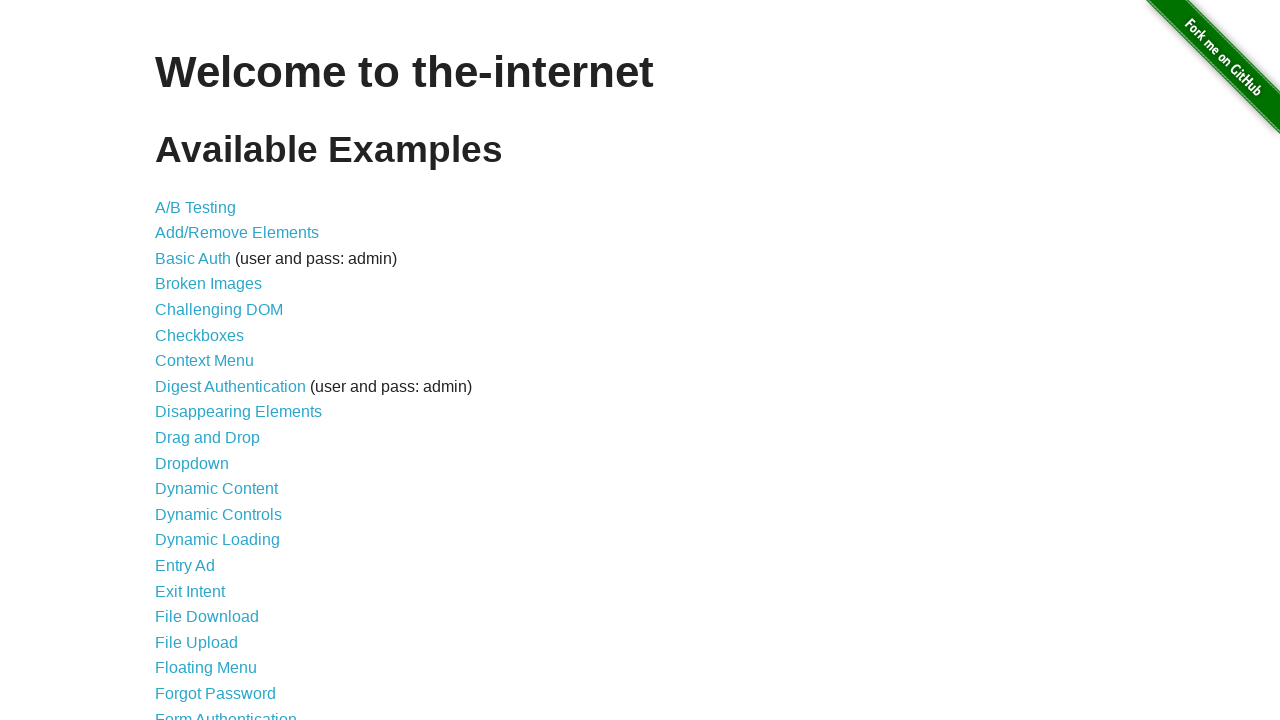

Injected jQuery library into the page
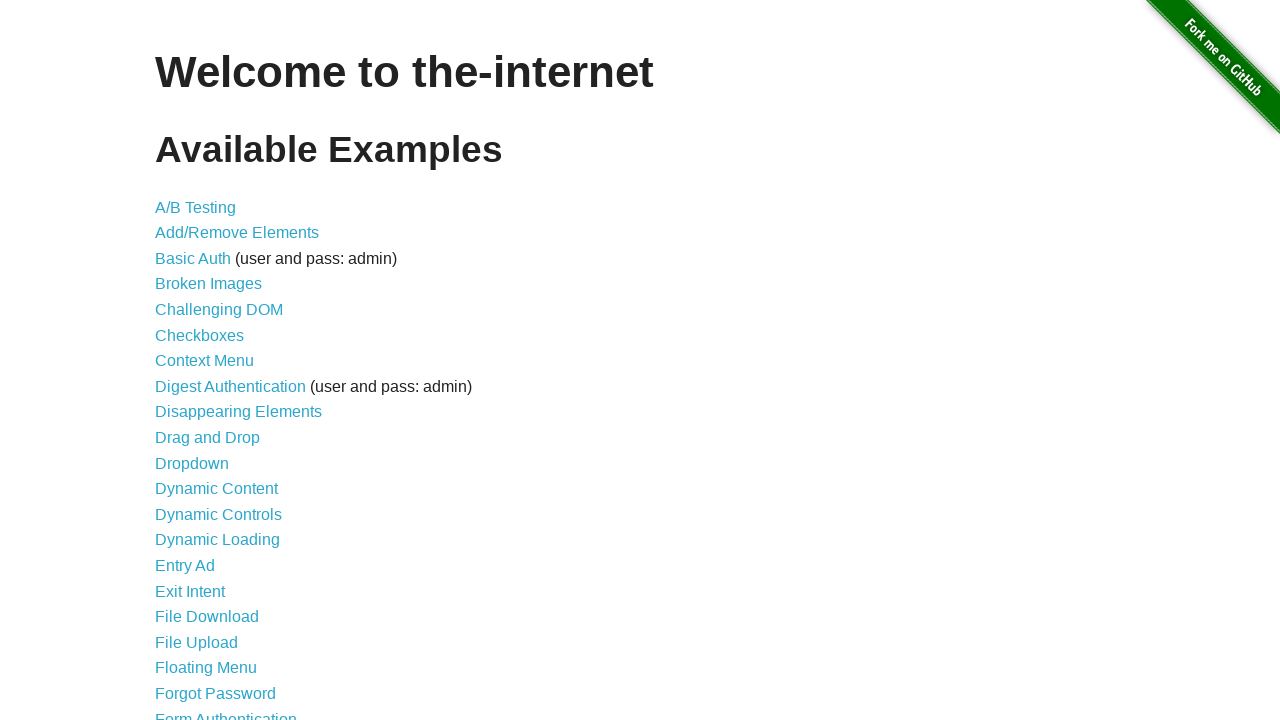

Confirmed jQuery has loaded successfully
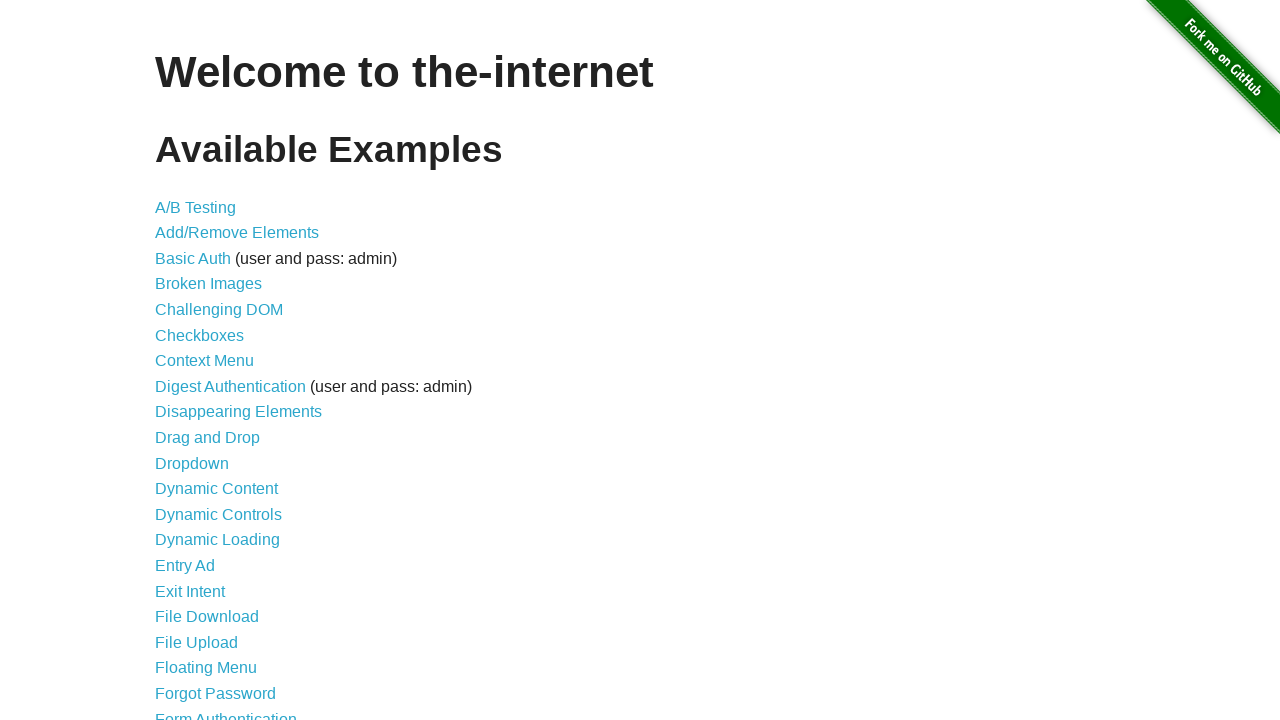

Loaded jquery-growl JavaScript library
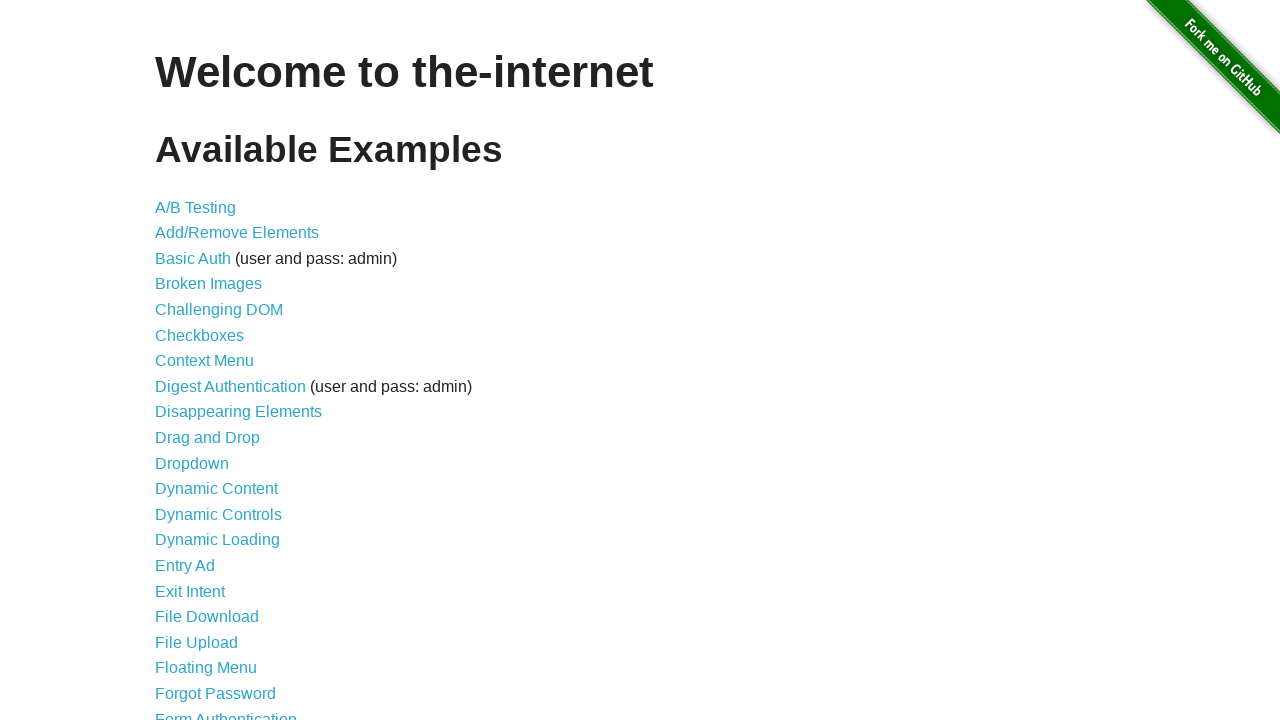

Injected jquery-growl CSS stylesheet
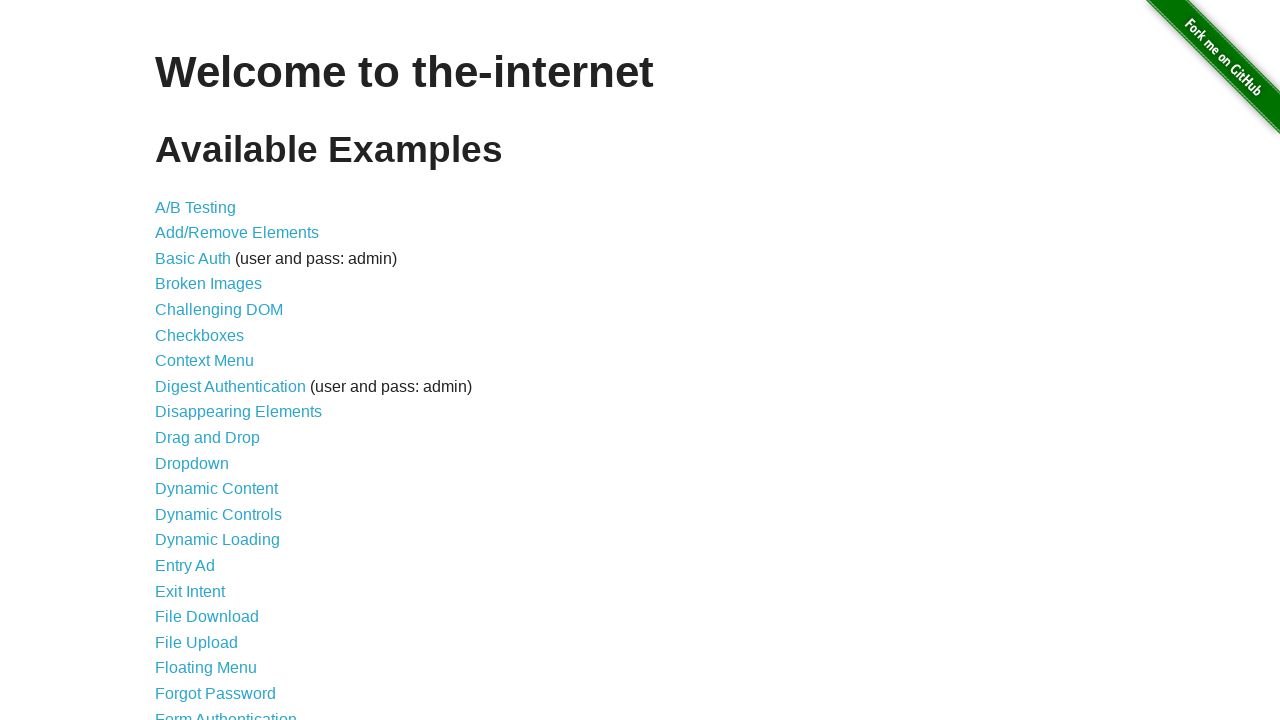

Confirmed jquery-growl plugin is ready
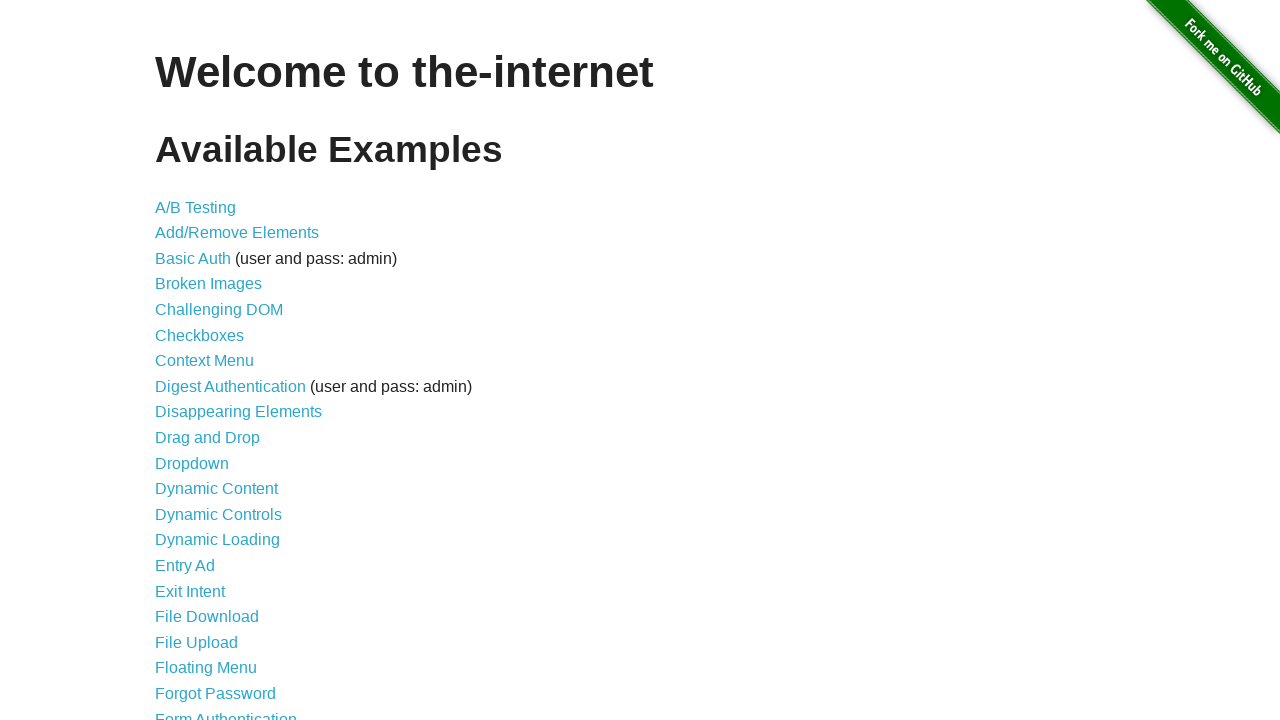

Displayed growl notification with title 'GET' and message '/'
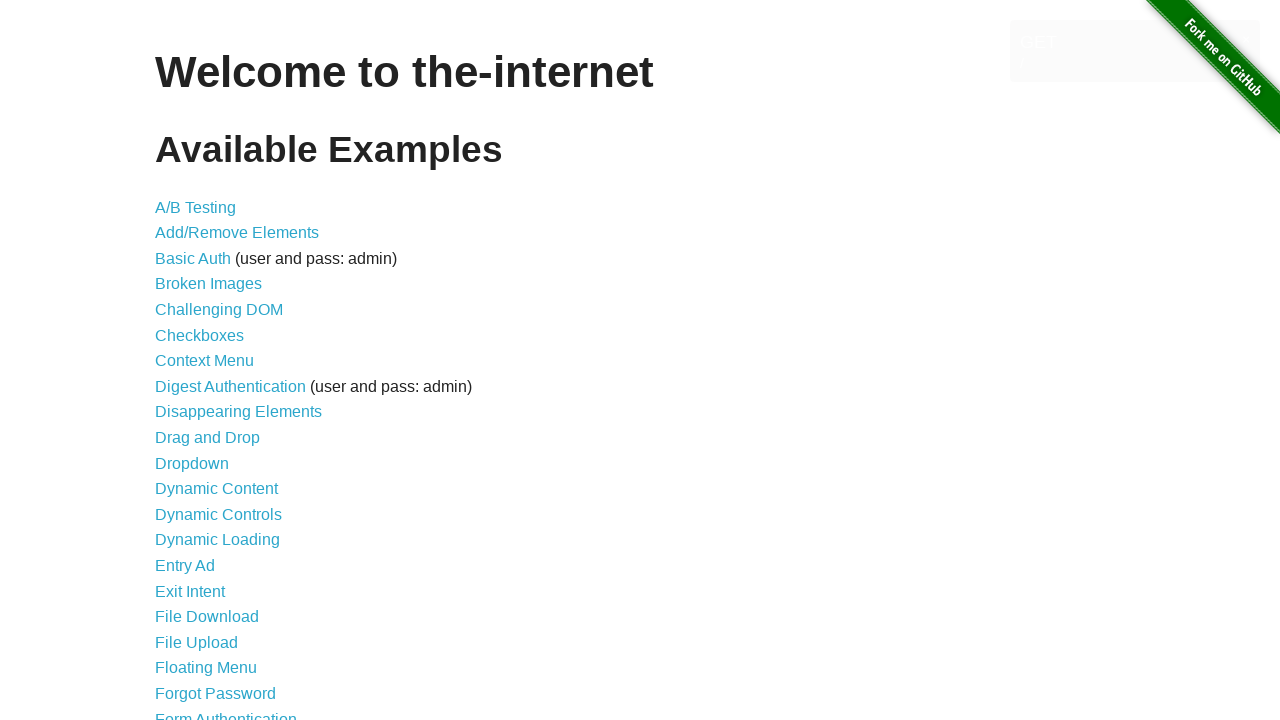

Growl notification element appeared on the page
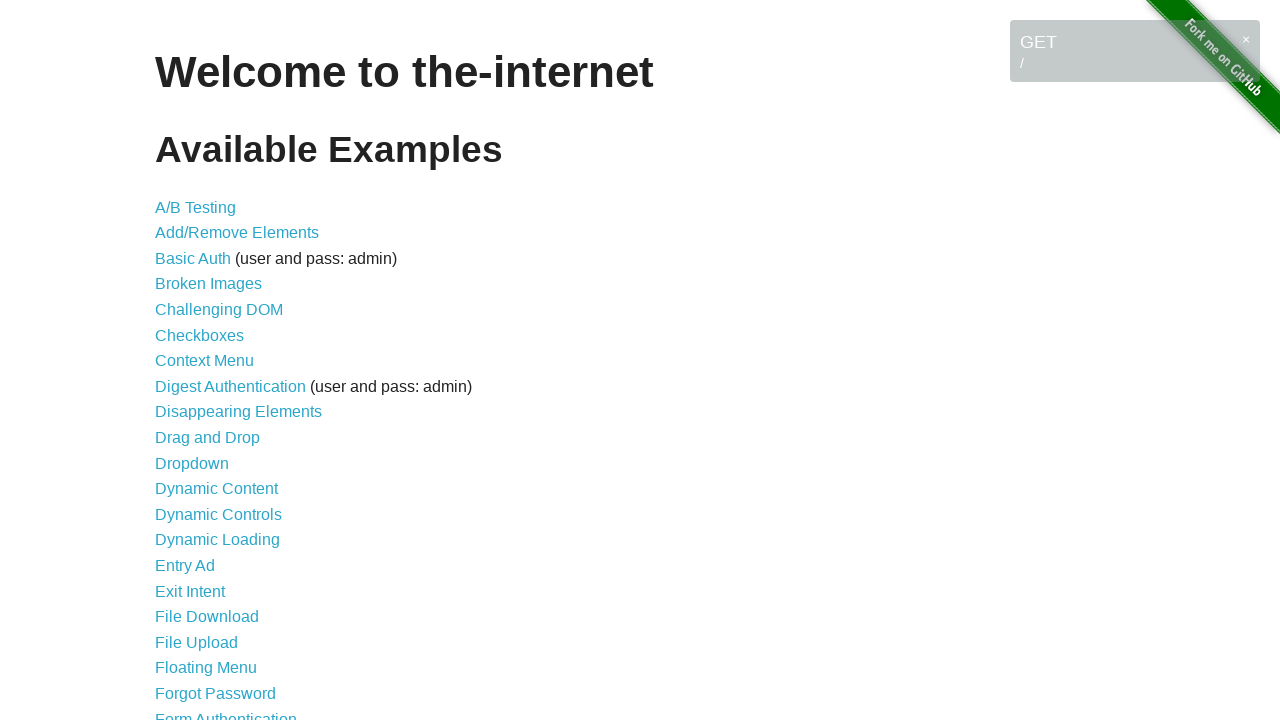

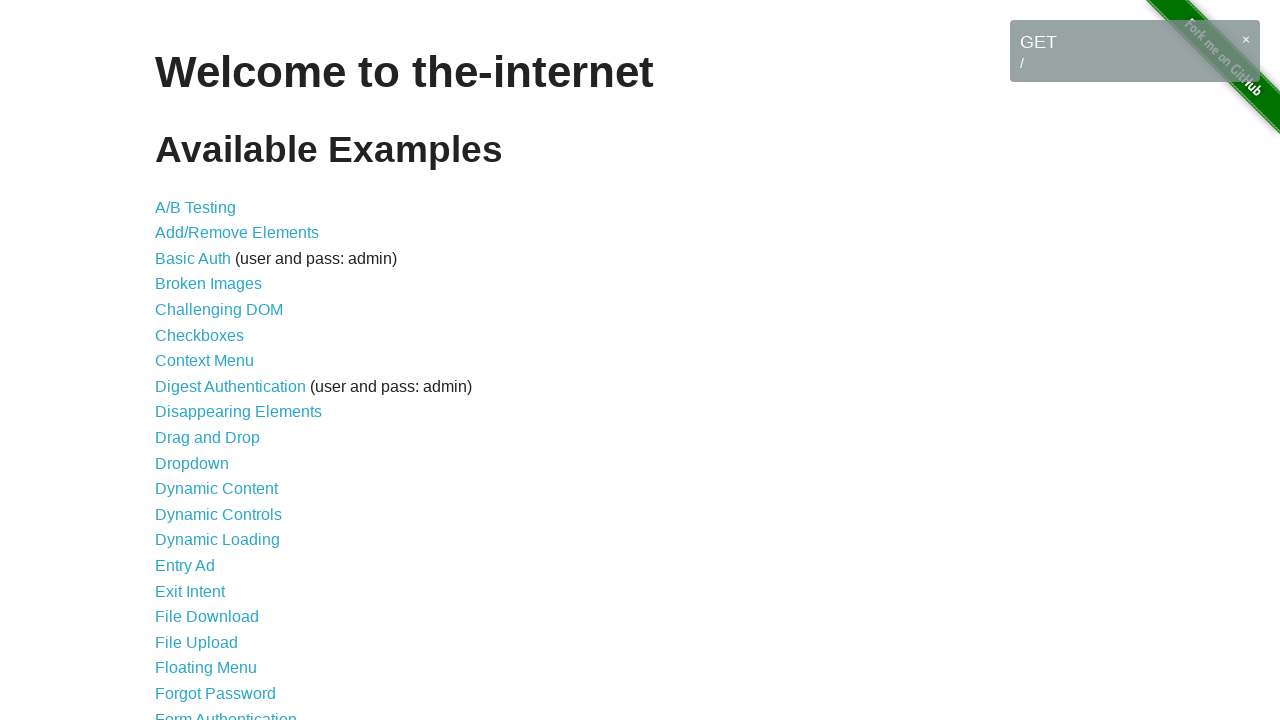